Navigates to a practice automation page and interacts with a web table to count rows, columns, and extract data from the third row

Starting URL: https://rahulshettyacademy.com/AutomationPractice/

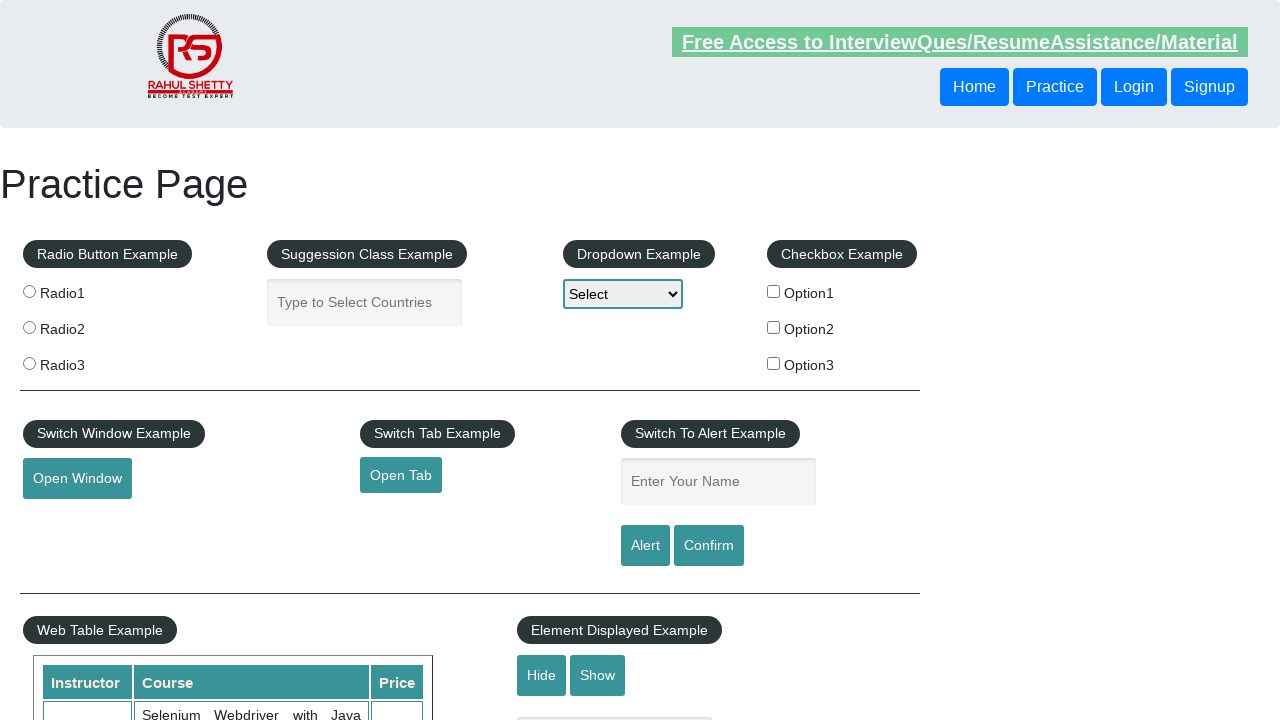

Waited for web table with name 'courses' to be present
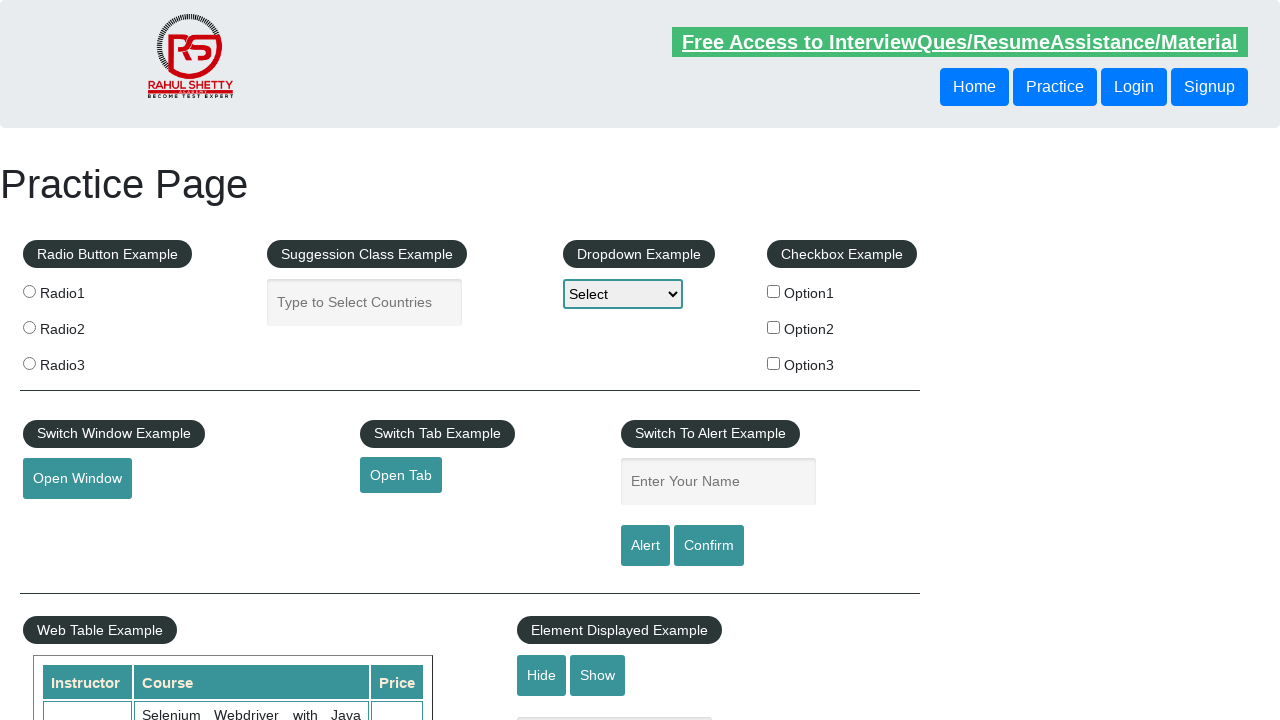

Located all rows in the web table - Total rows: 11
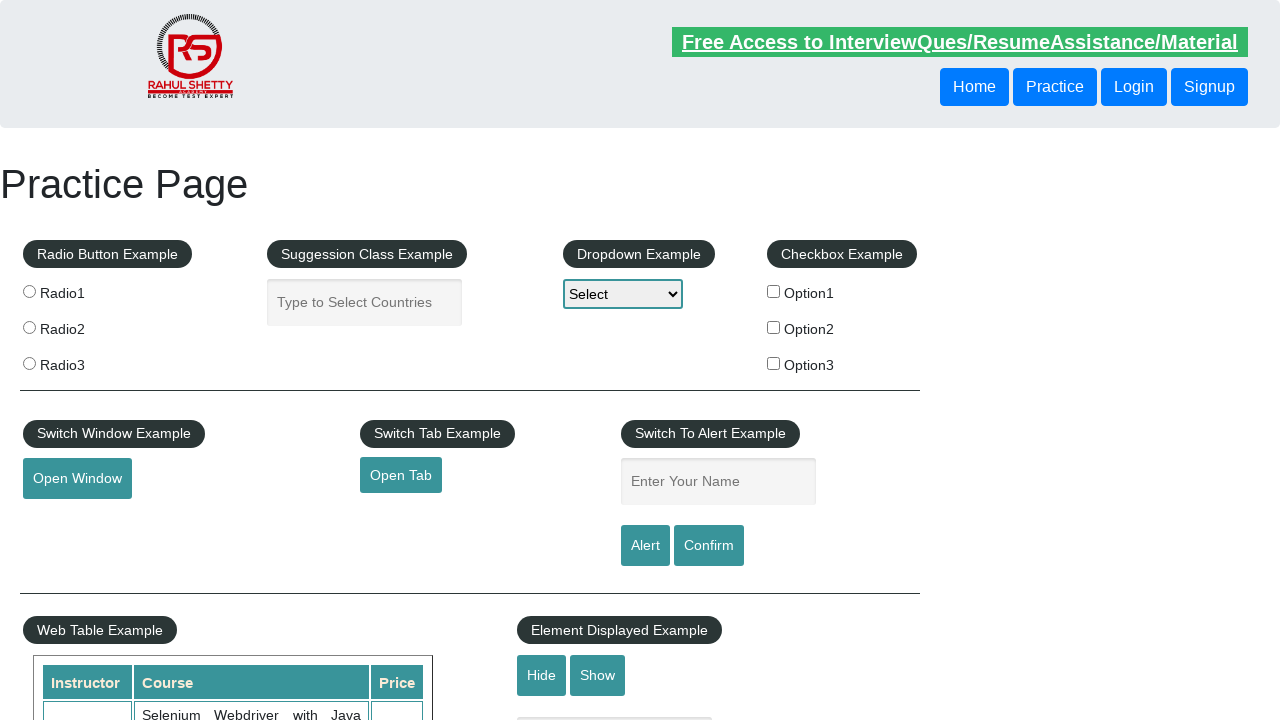

Located all header columns in the web table - Total columns: 3
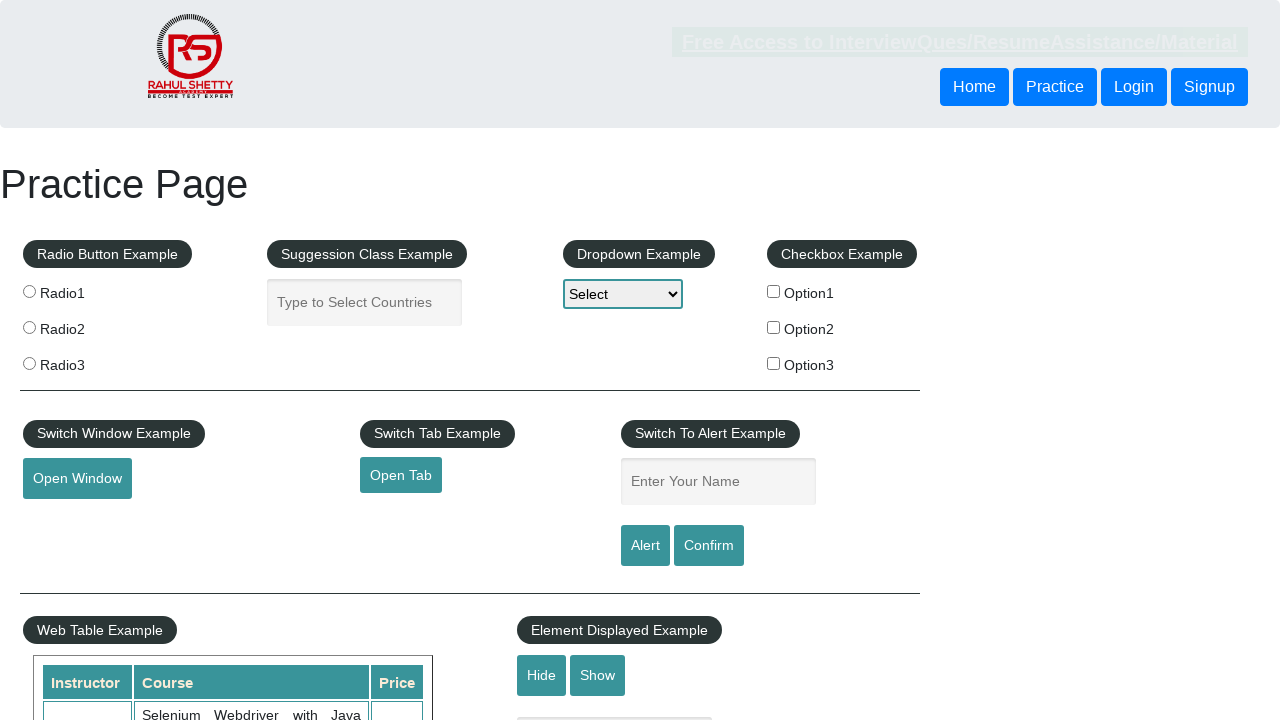

Located all cells in the third row of the web table
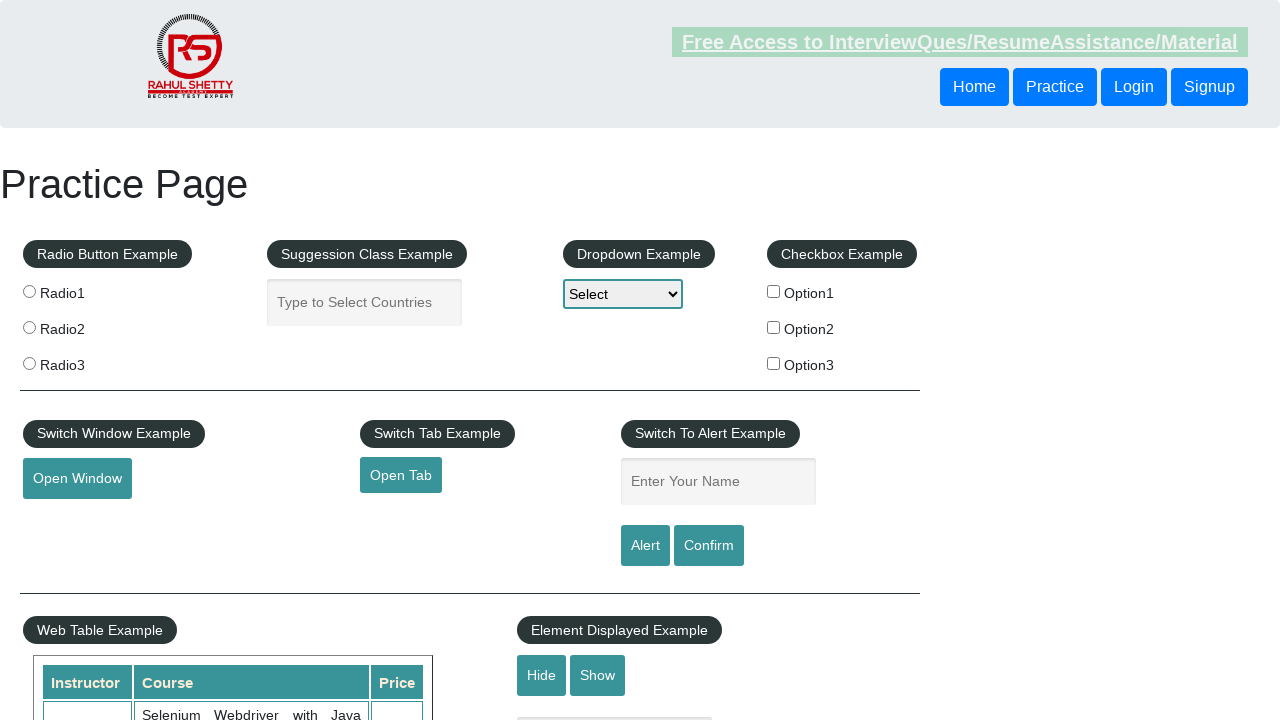

Extracted cell 1 content from third row: 'Rahul Shetty'
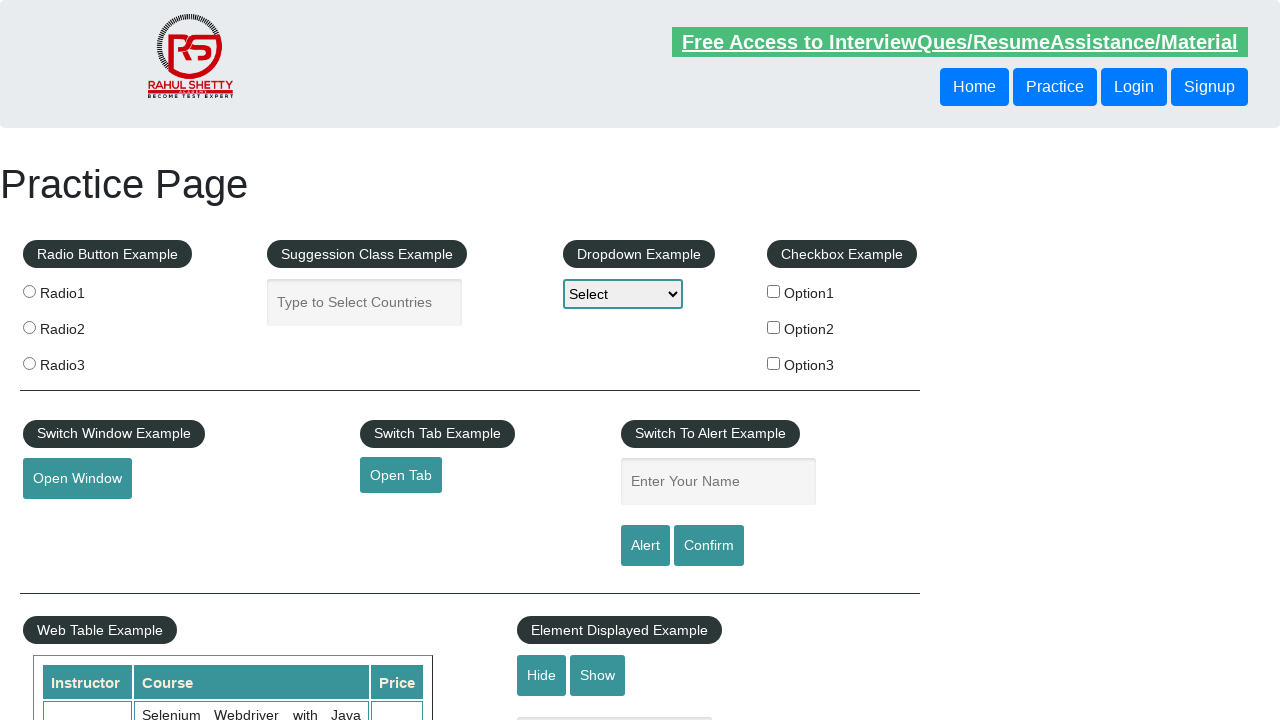

Extracted cell 2 content from third row: 'Learn SQL in Practical + Database Testing from Scratch'
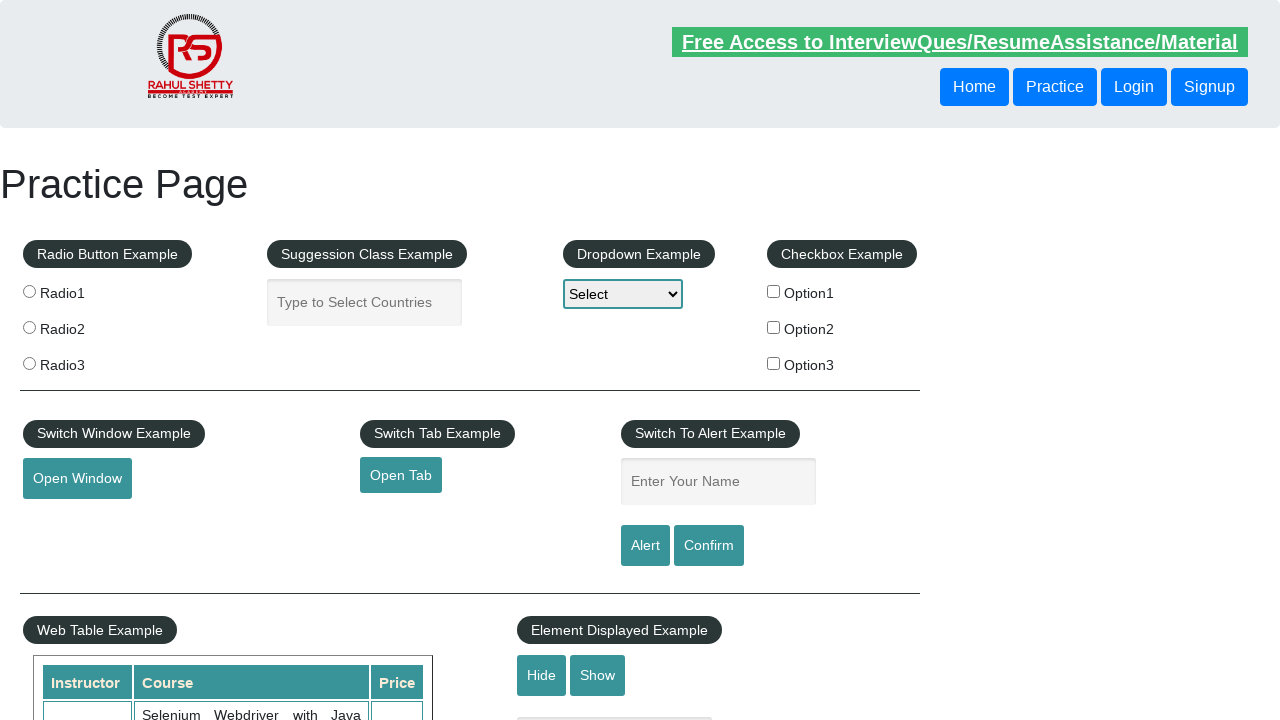

Extracted cell 3 content from third row: '25'
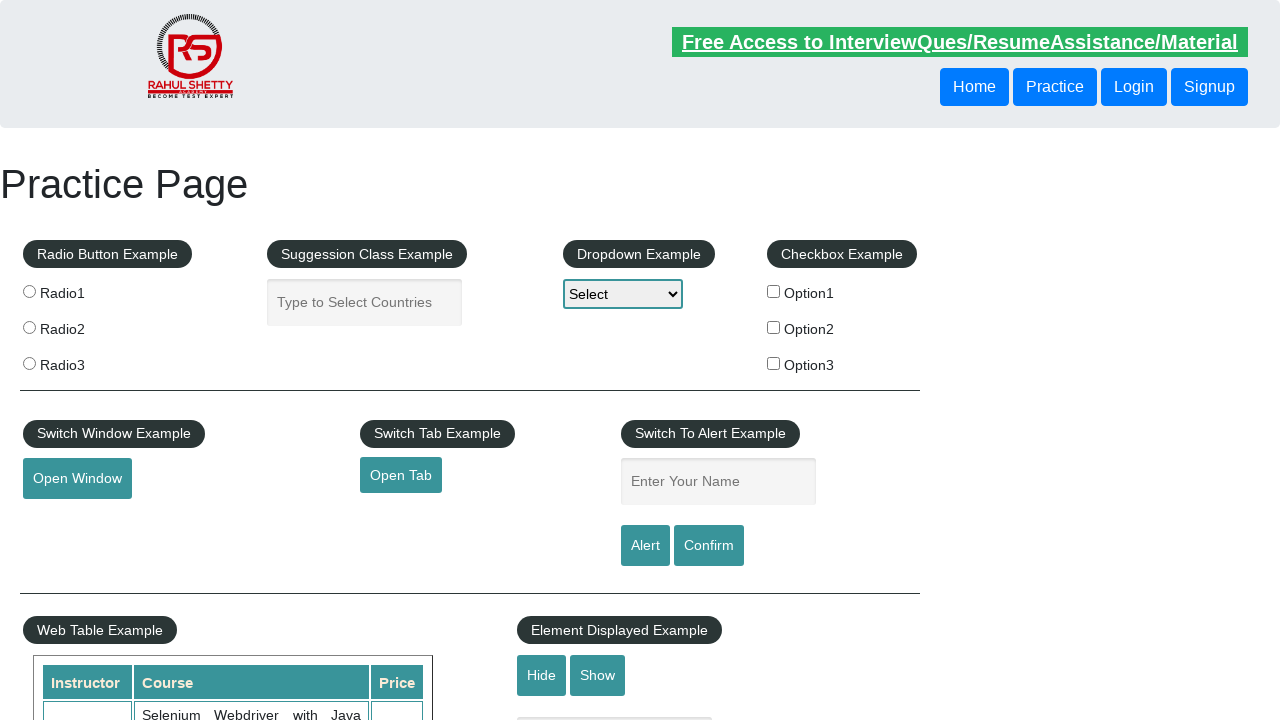

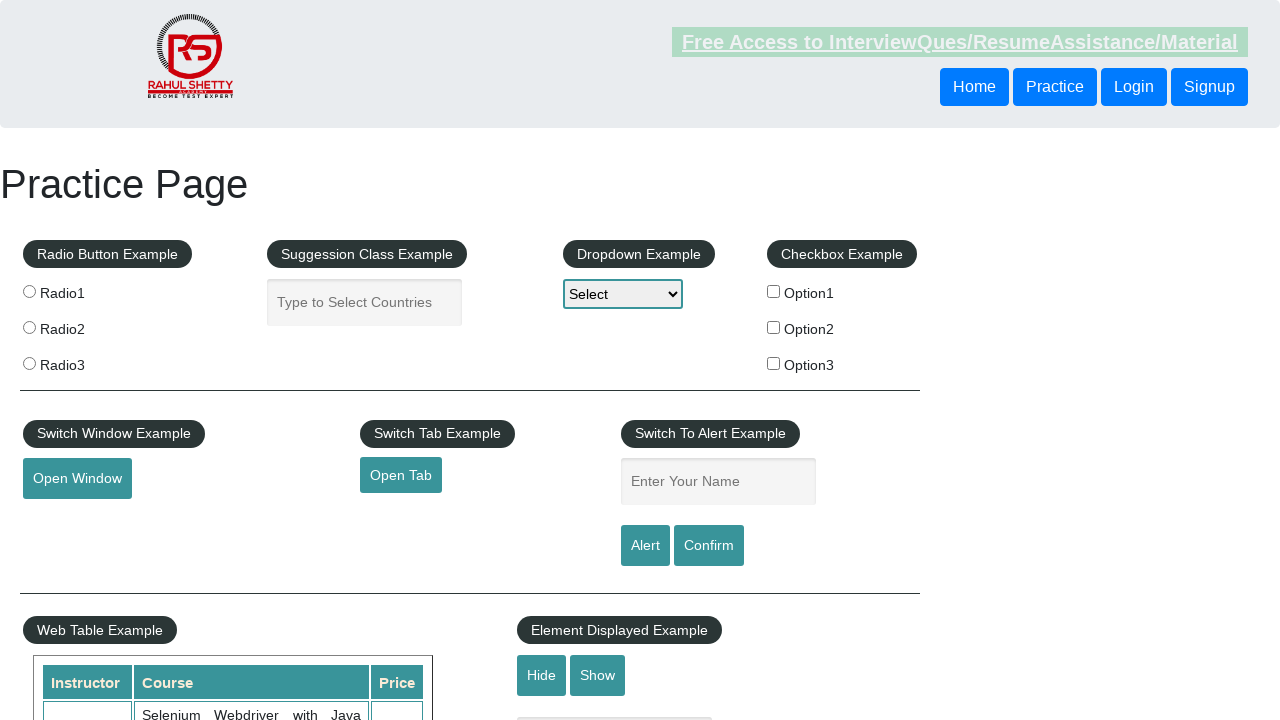